Navigates to a Windguru weather station page and verifies that wind data is displayed correctly

Starting URL: https://www.windguru.cz/station/3428

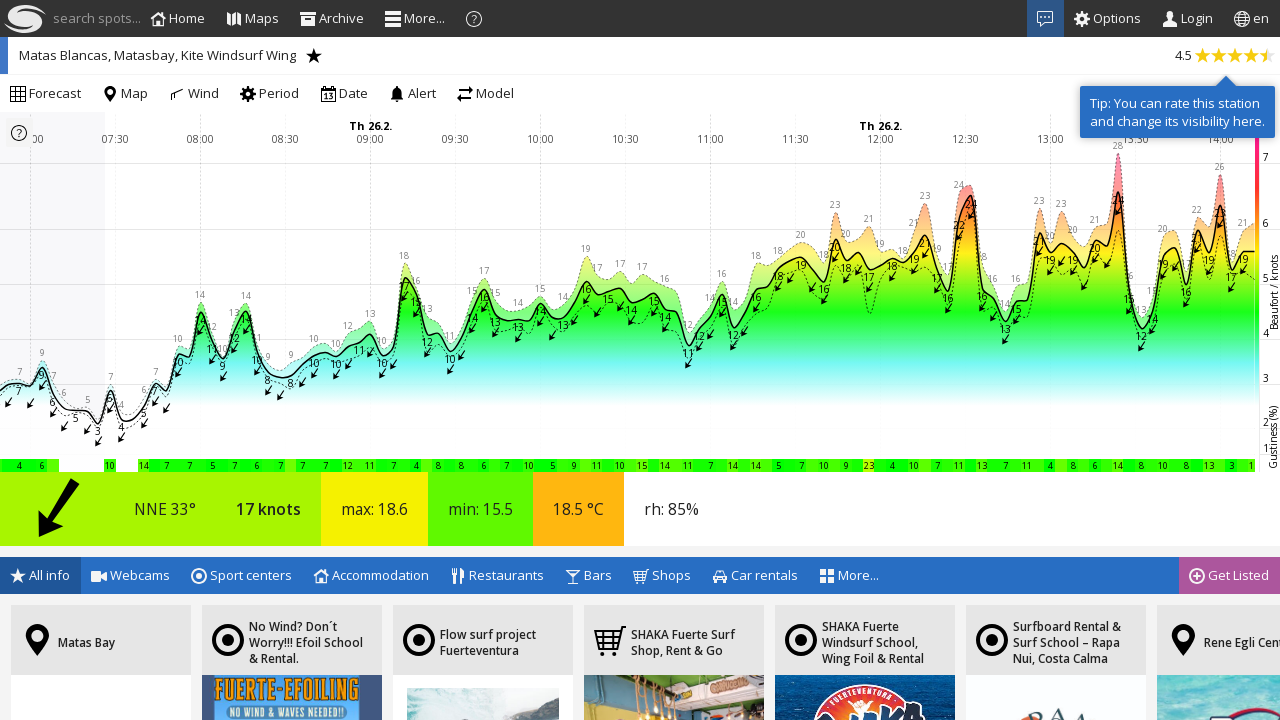

Wind speed element loaded on the page
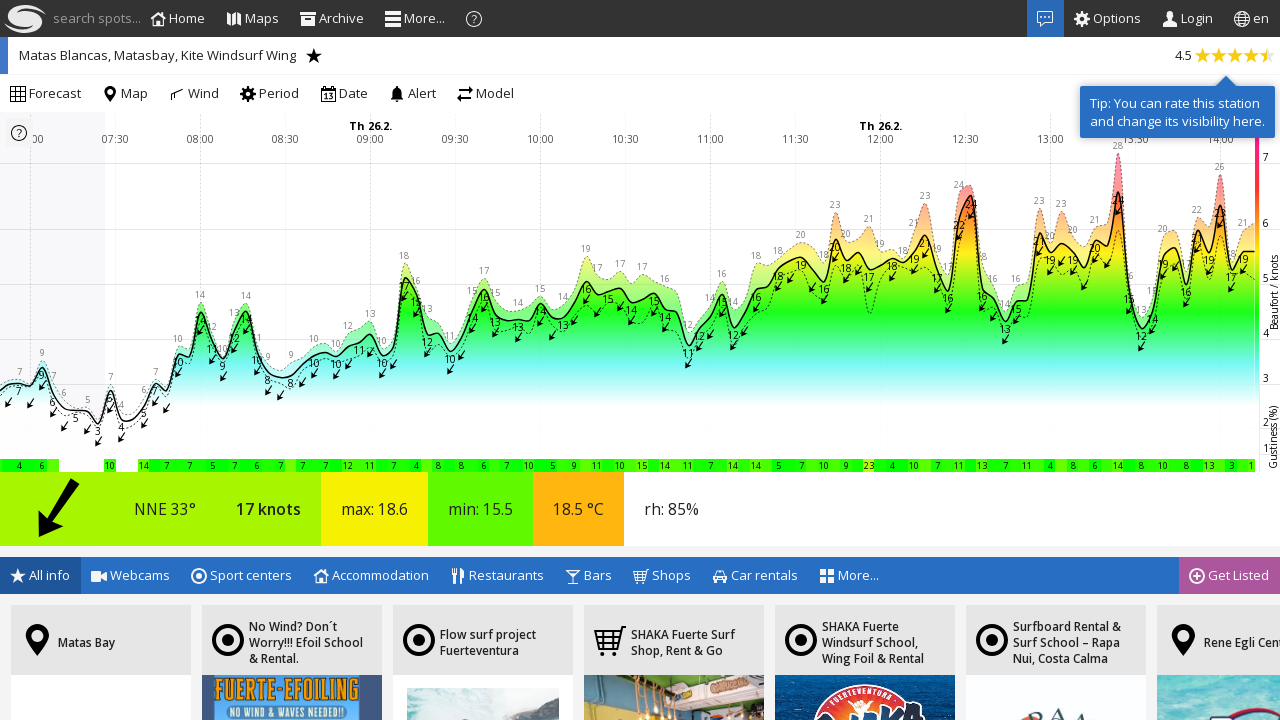

Verified page title contains 'Matas Blancas'
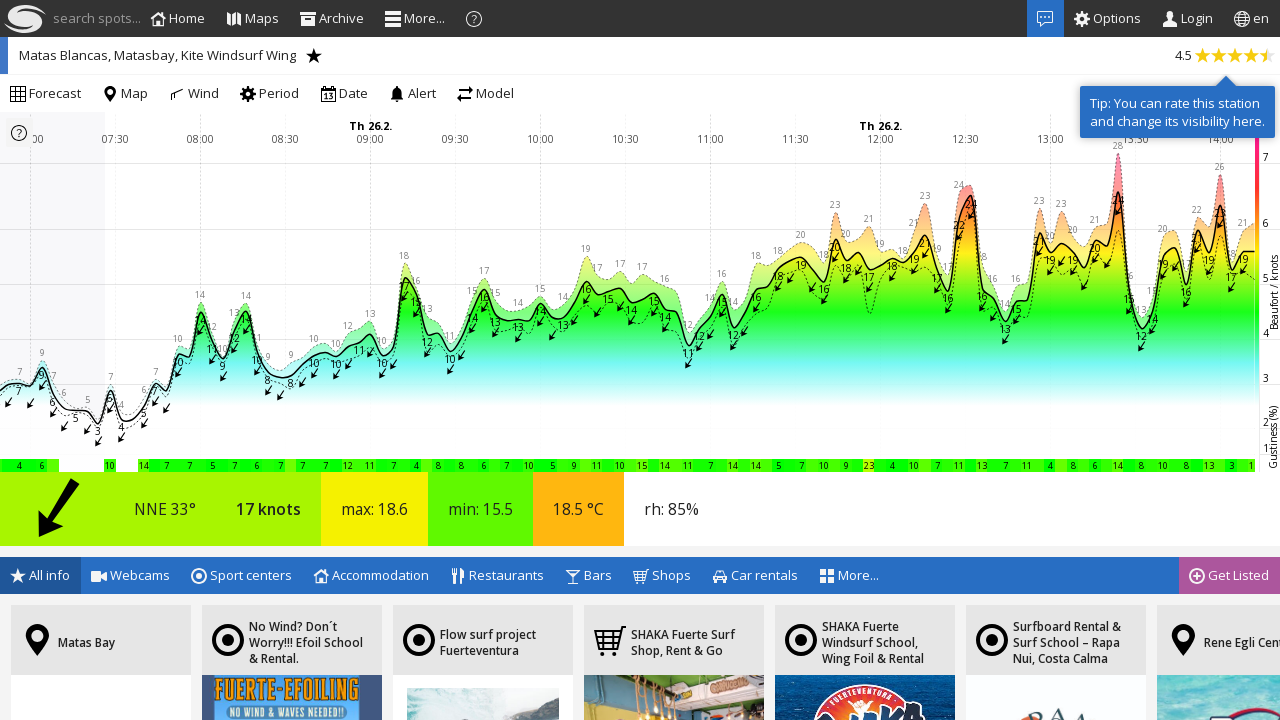

Verified no error message is displayed
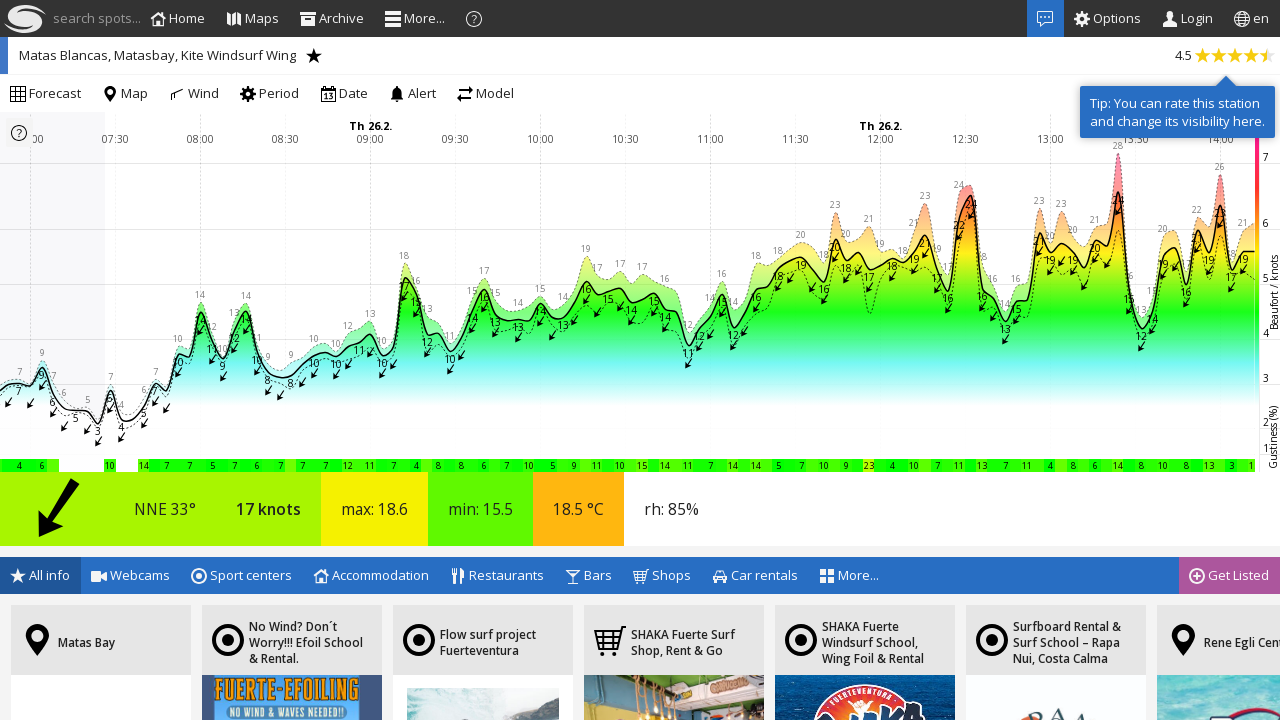

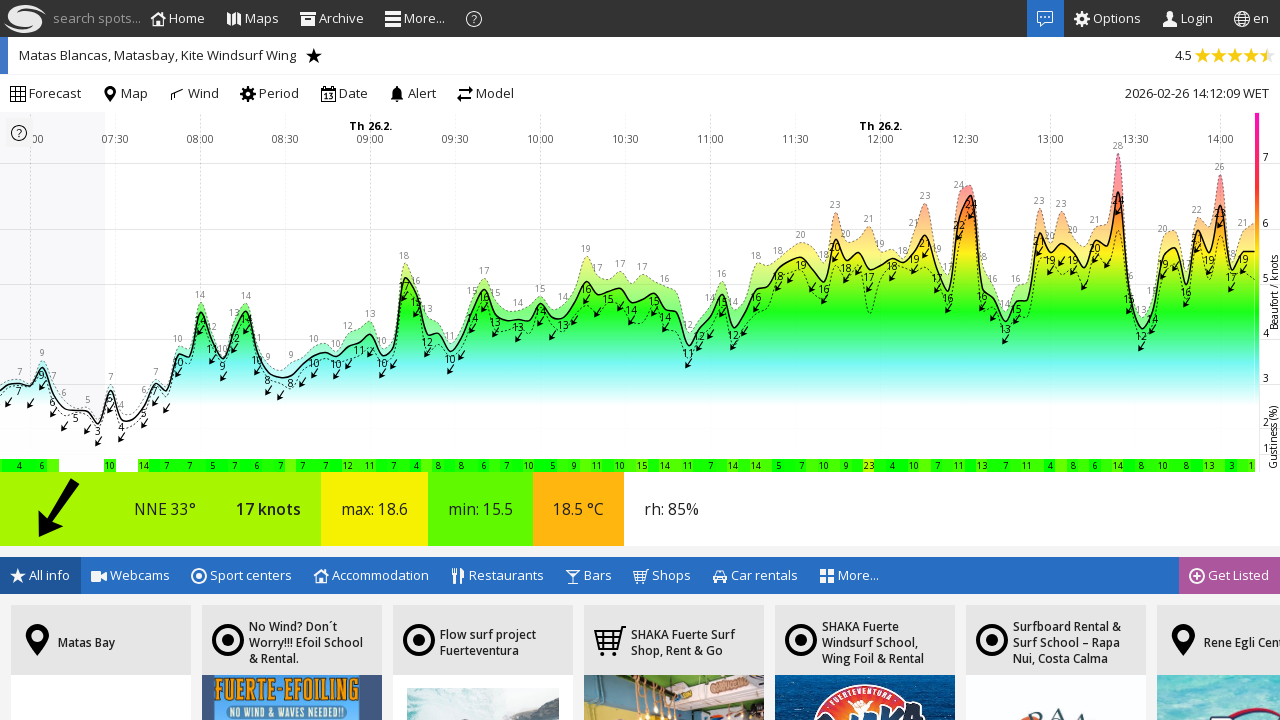